Tests dropdown select menu functionality by getting all options, verifying specific options exist, and selecting different values

Starting URL: https://demoqa.com/select-menu

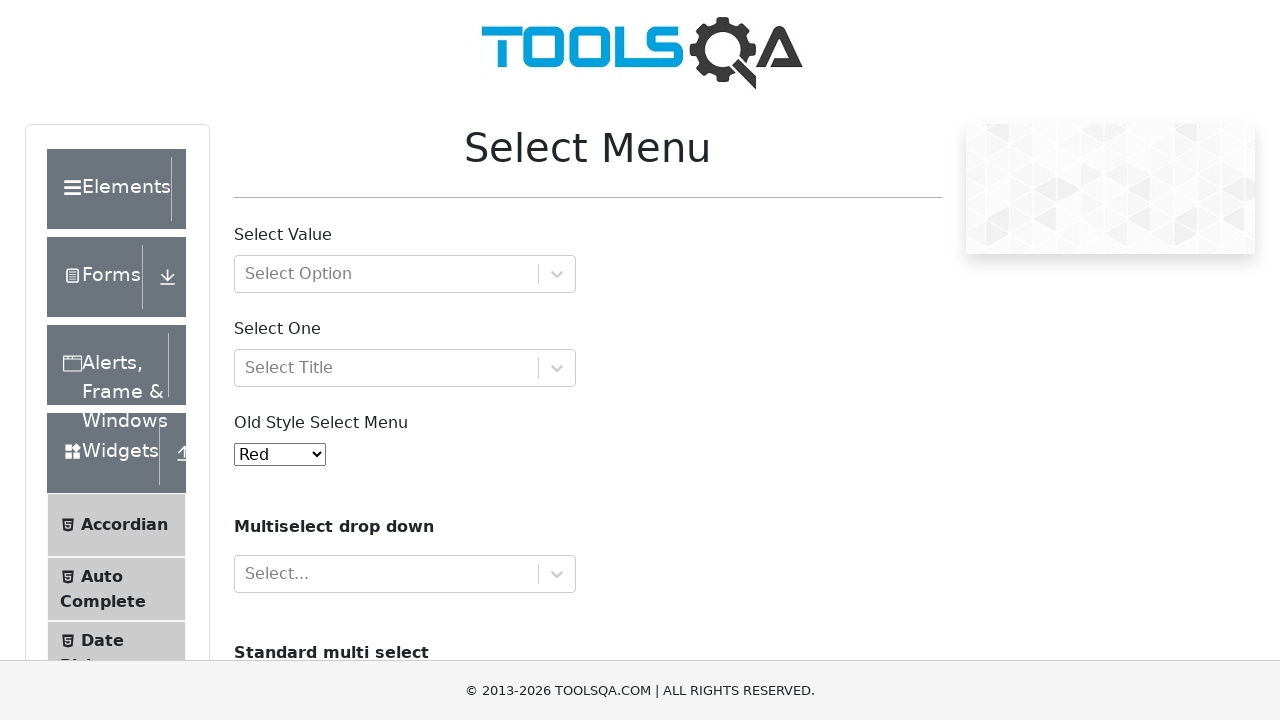

Located the dropdown select menu element
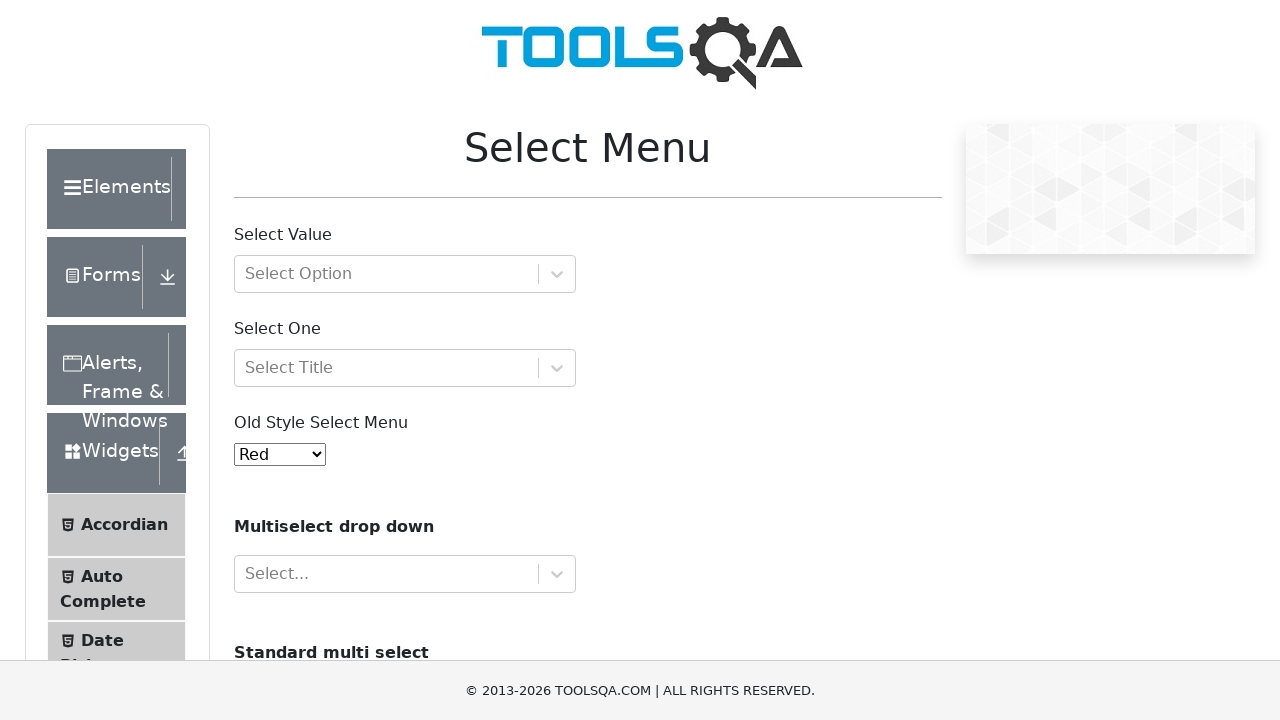

Retrieved all 11 dropdown options
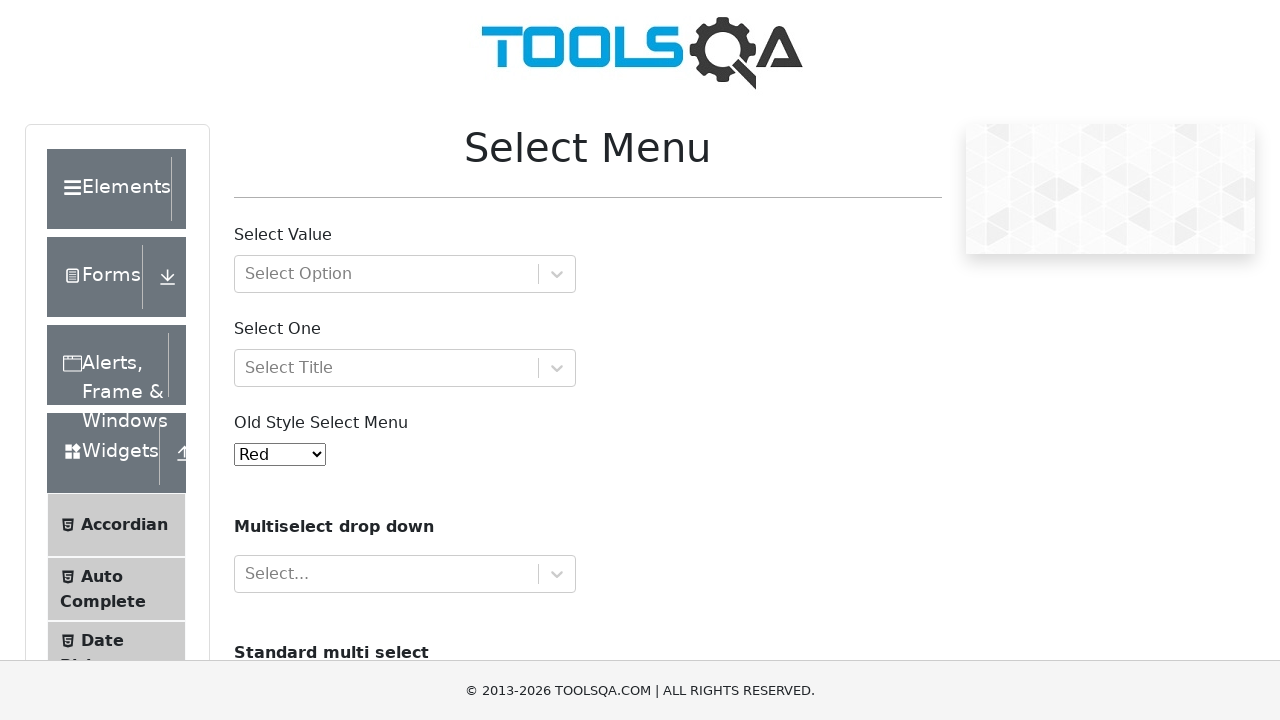

Selected 'Black' option from the dropdown on #oldSelectMenu
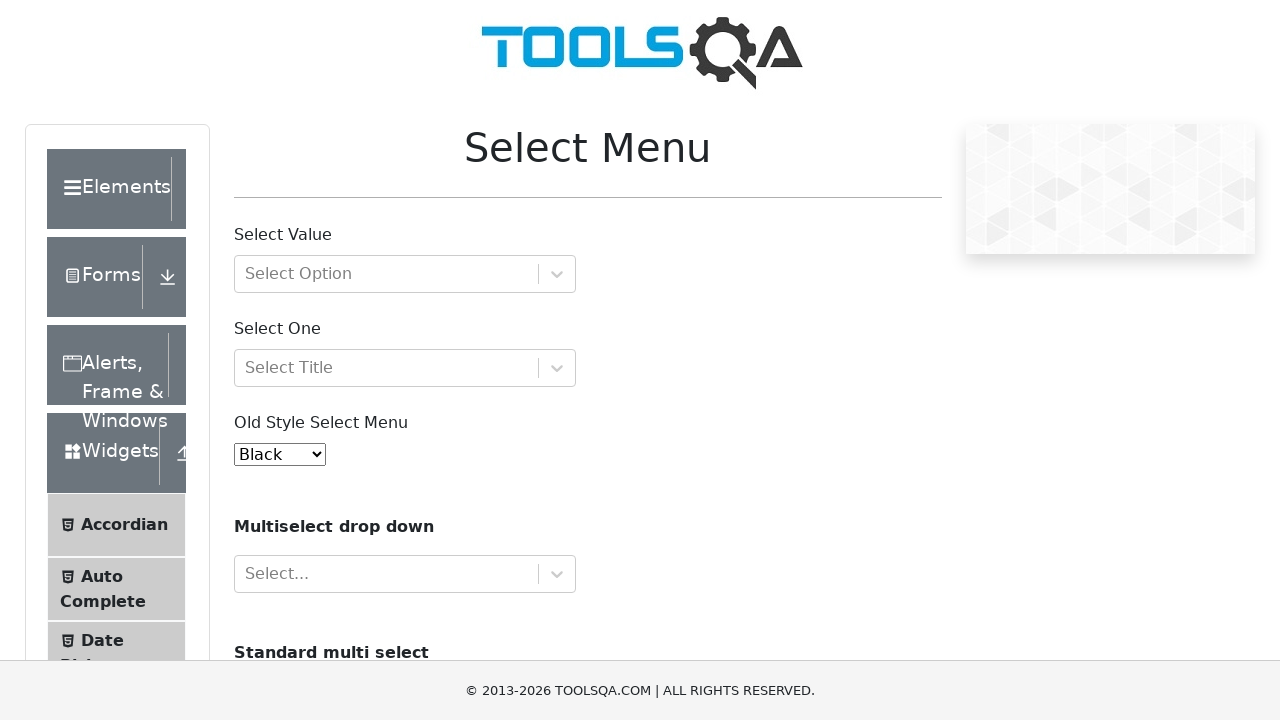

Verified selected option is 'Black'
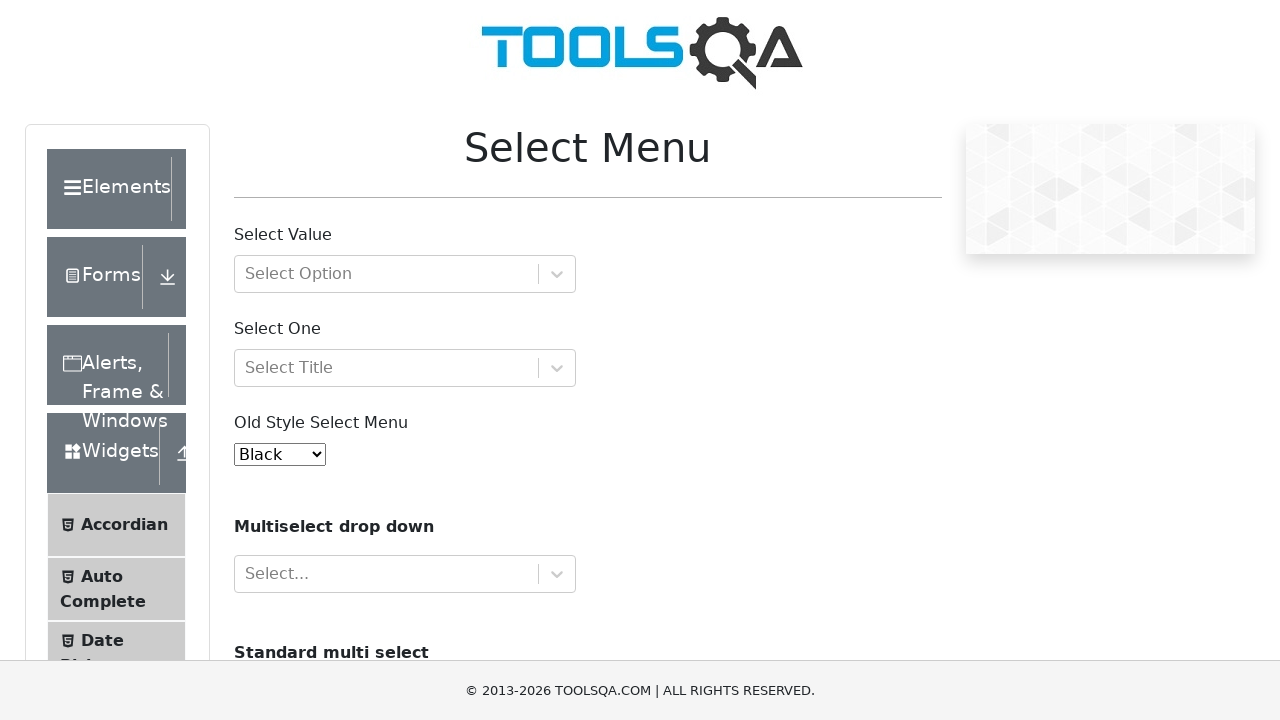

Selected 'Yellow' option from the dropdown on #oldSelectMenu
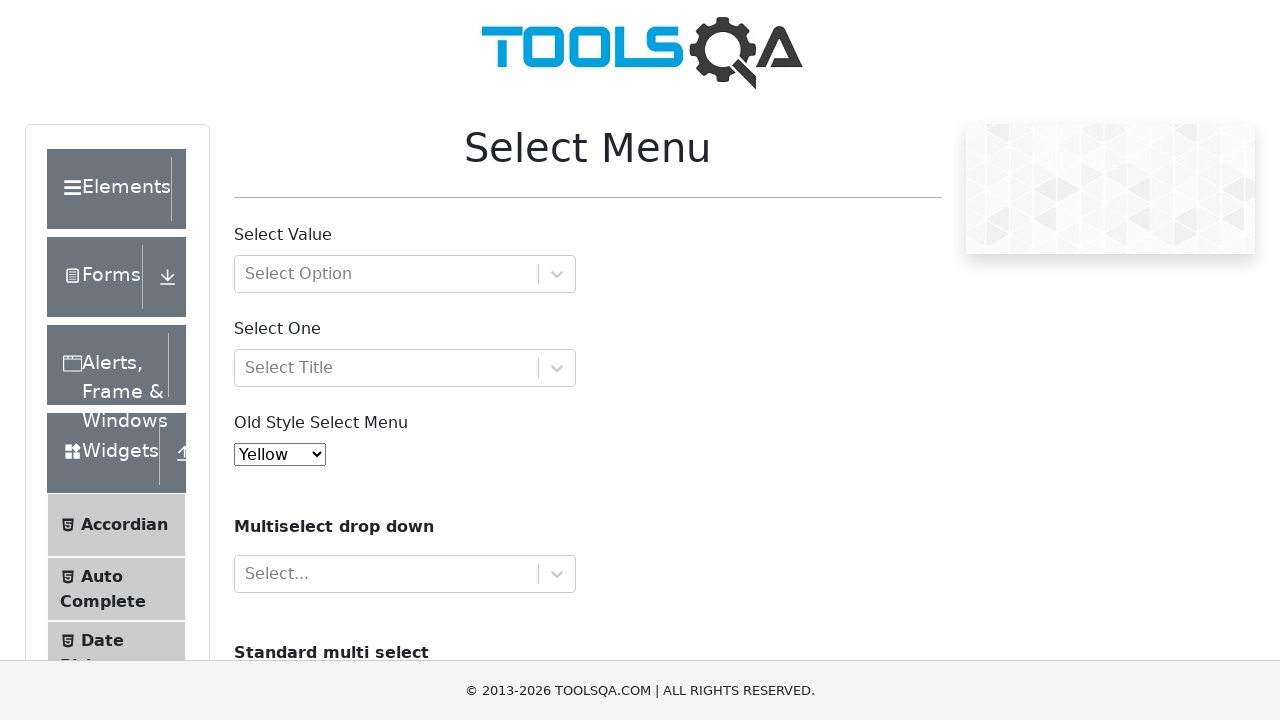

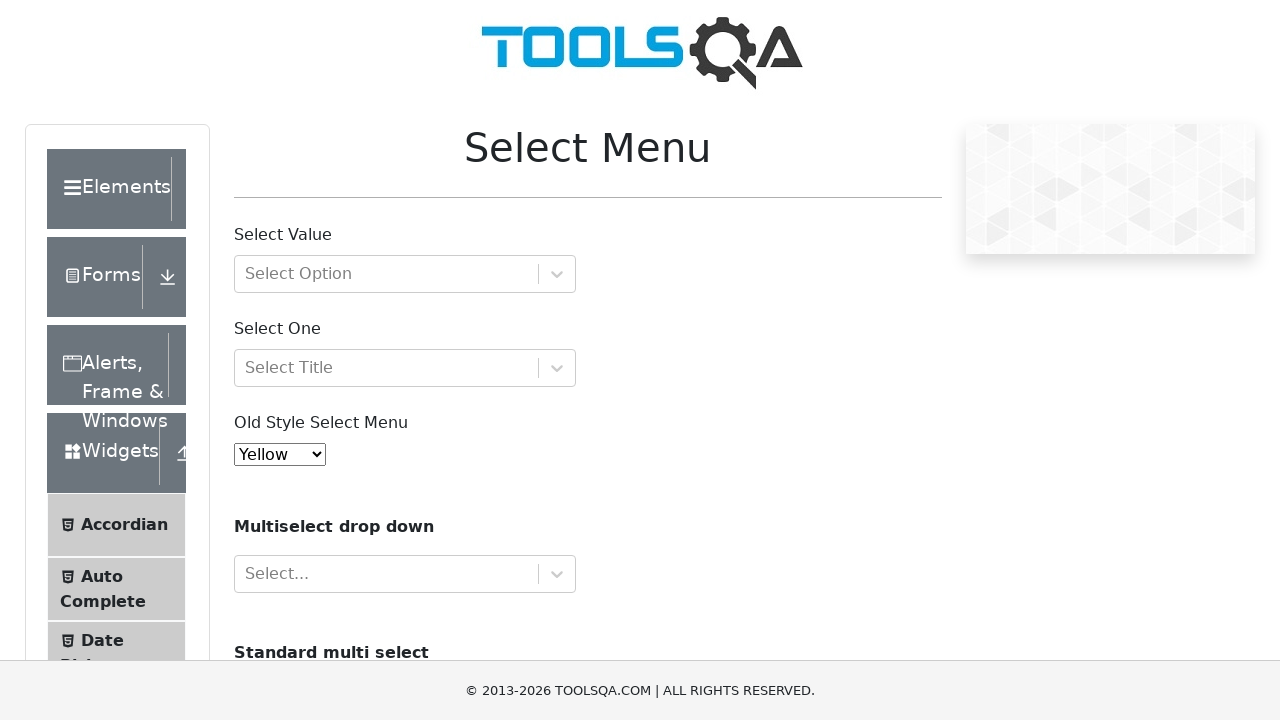